Navigates to 360 Search homepage and waits for page to load

Starting URL: http://www.so.com

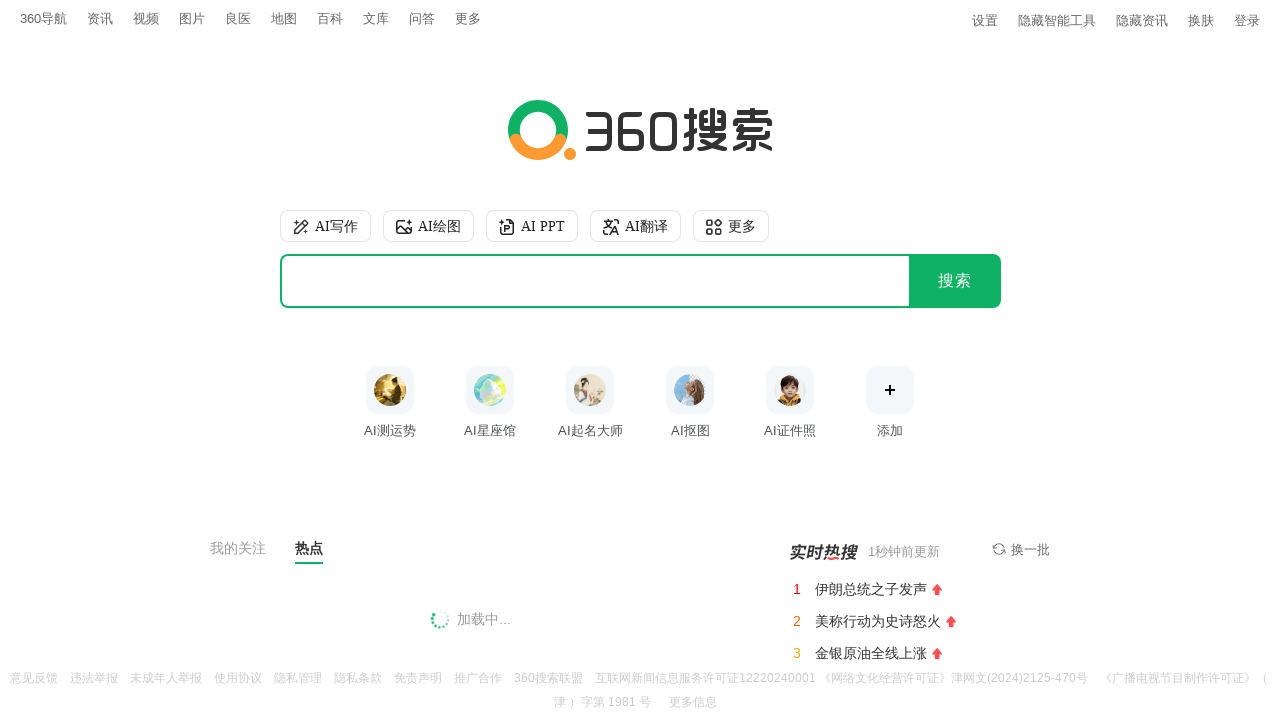

Waited for page DOM content to load on 360 Search homepage
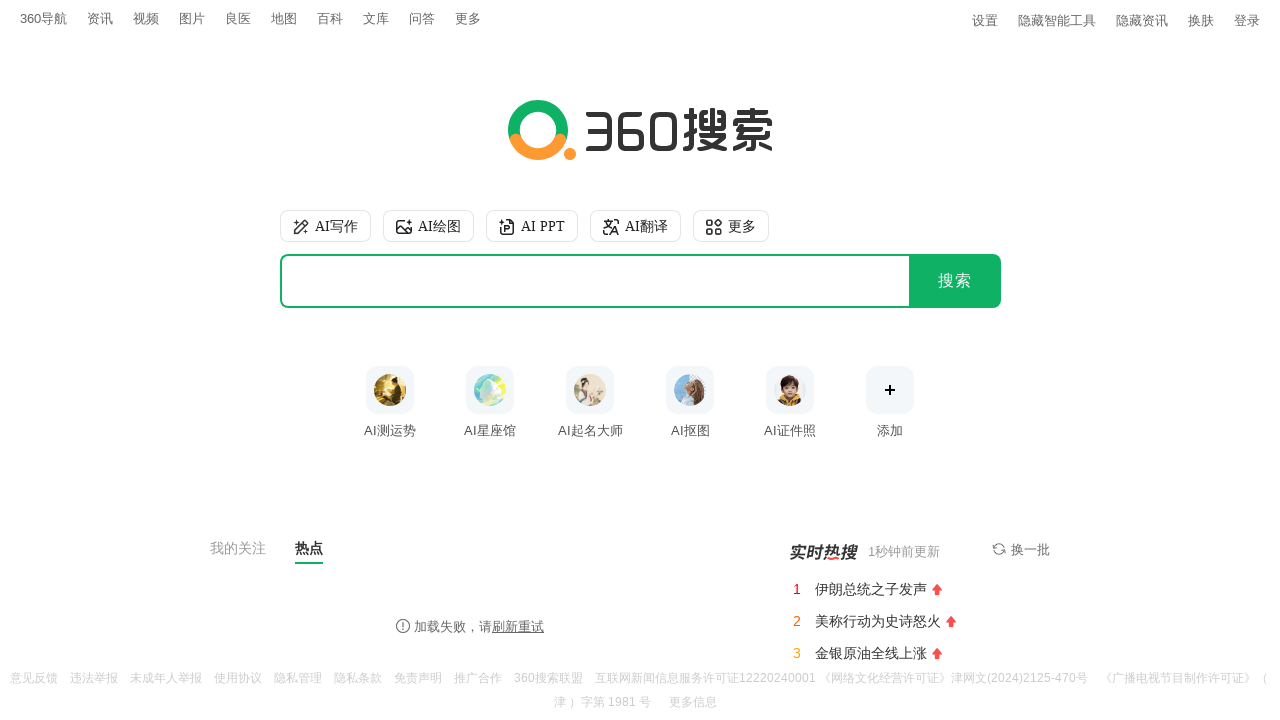

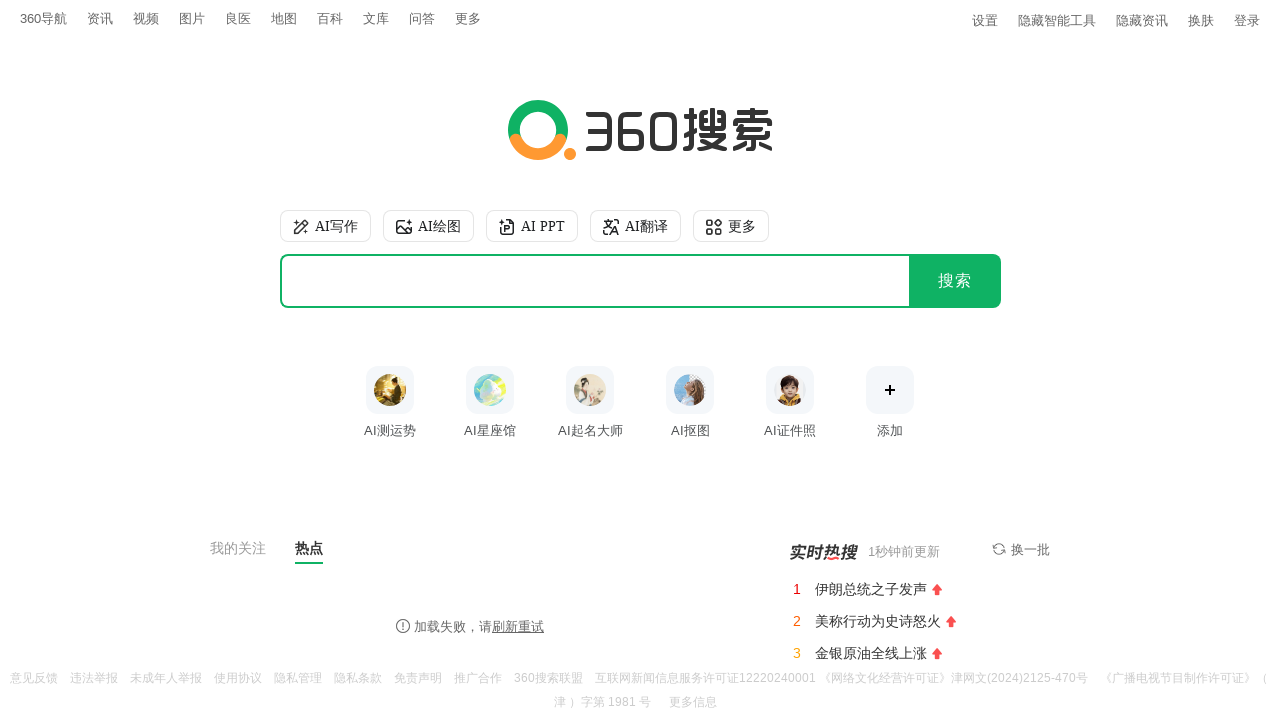